Navigates to Flipkart homepage and verifies that div elements are present on the page

Starting URL: https://www.flipkart.com/

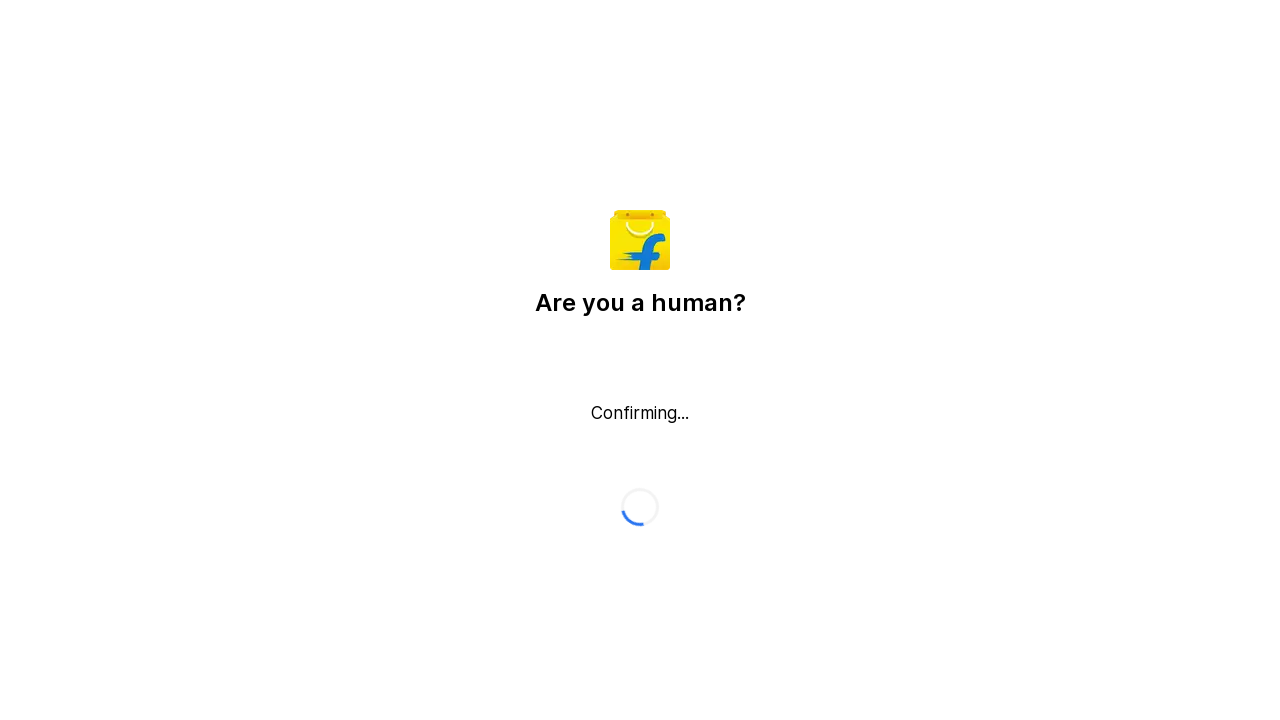

Navigated to Flipkart homepage
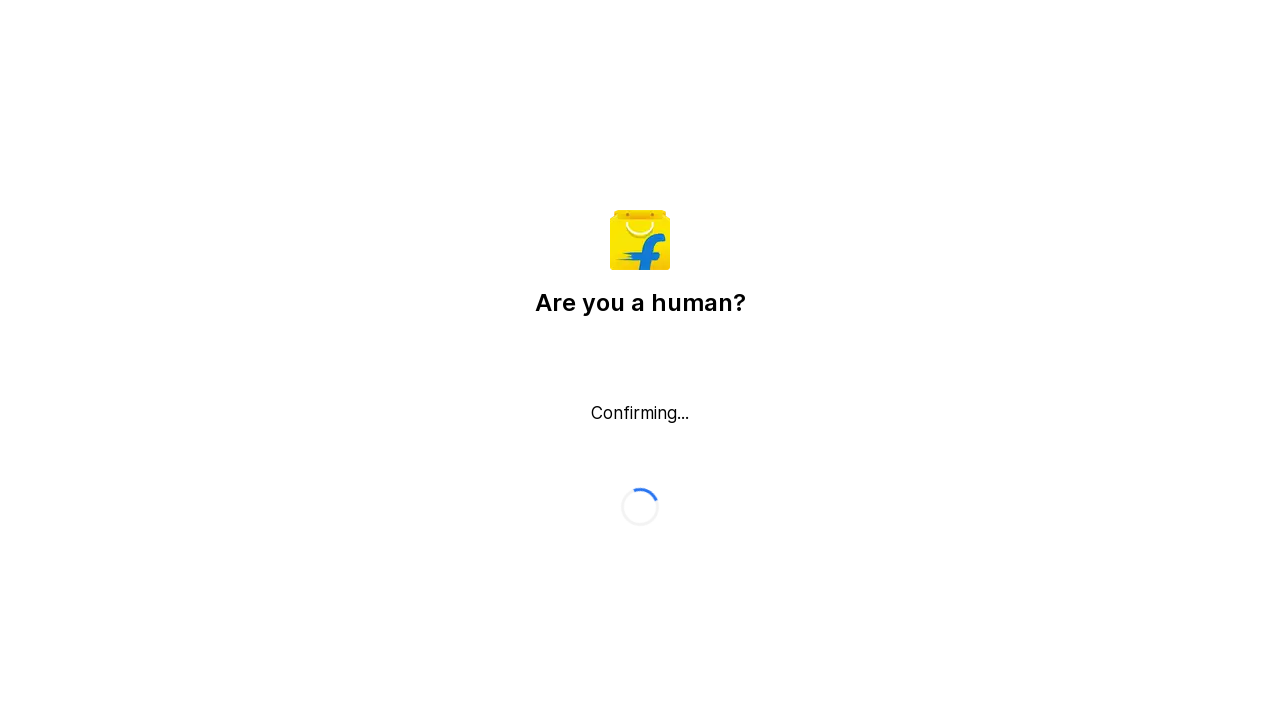

Waited for div elements to load on the page
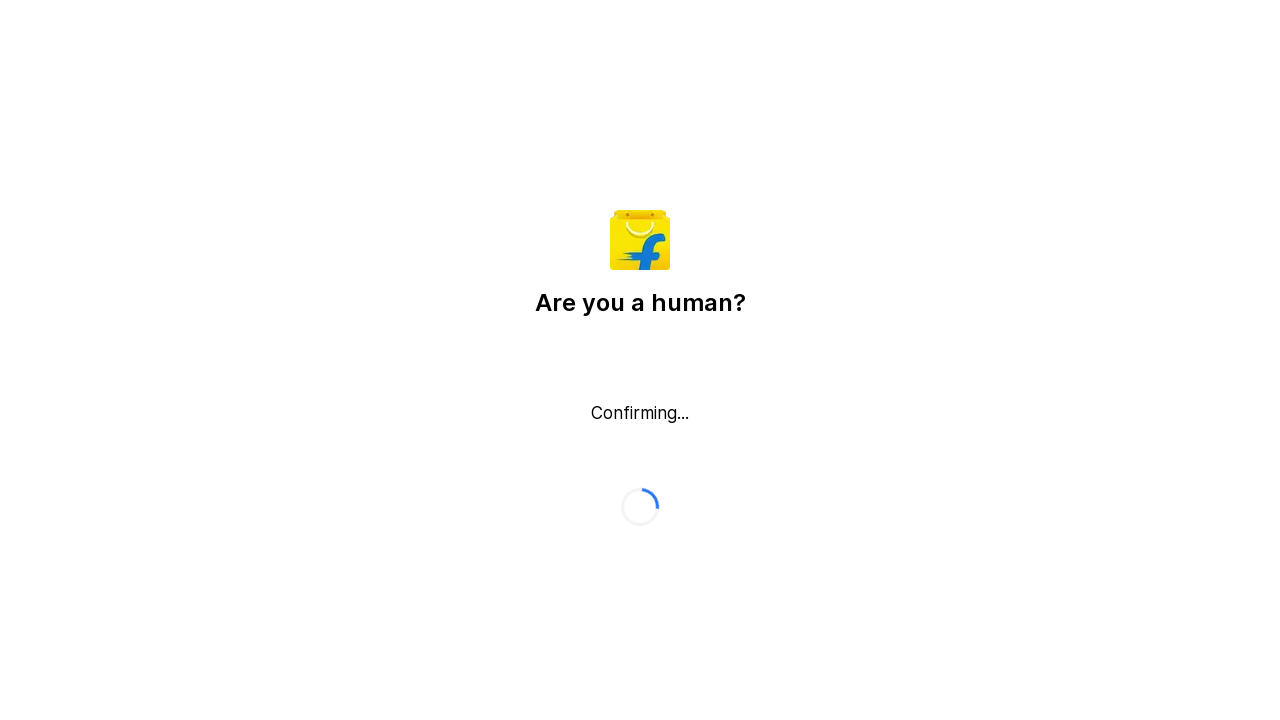

Located all div elements on the page
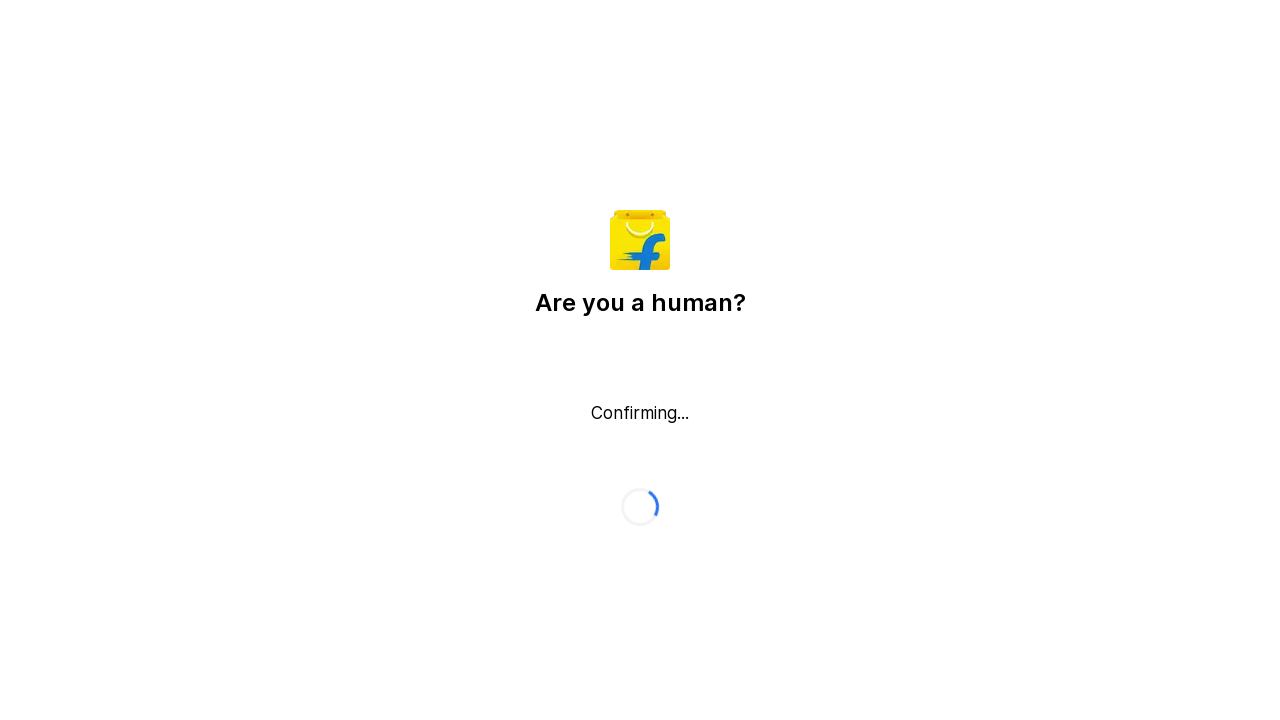

Verified that div elements are present on the page
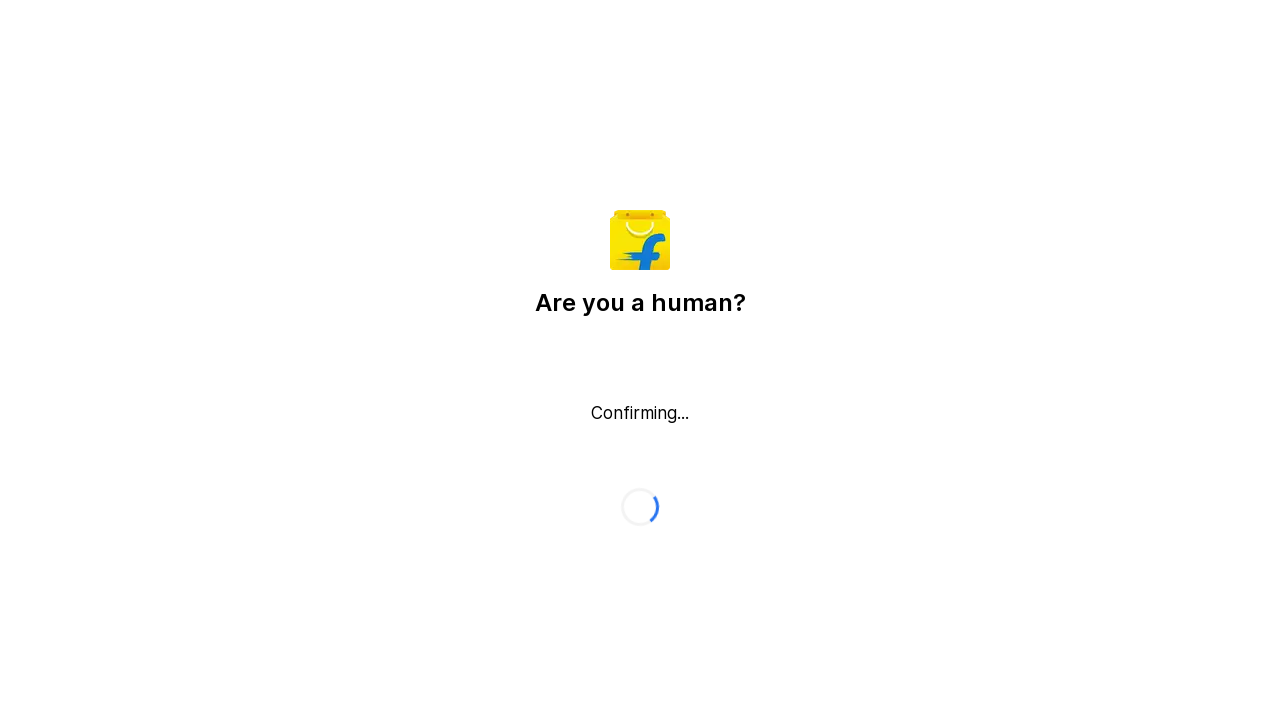

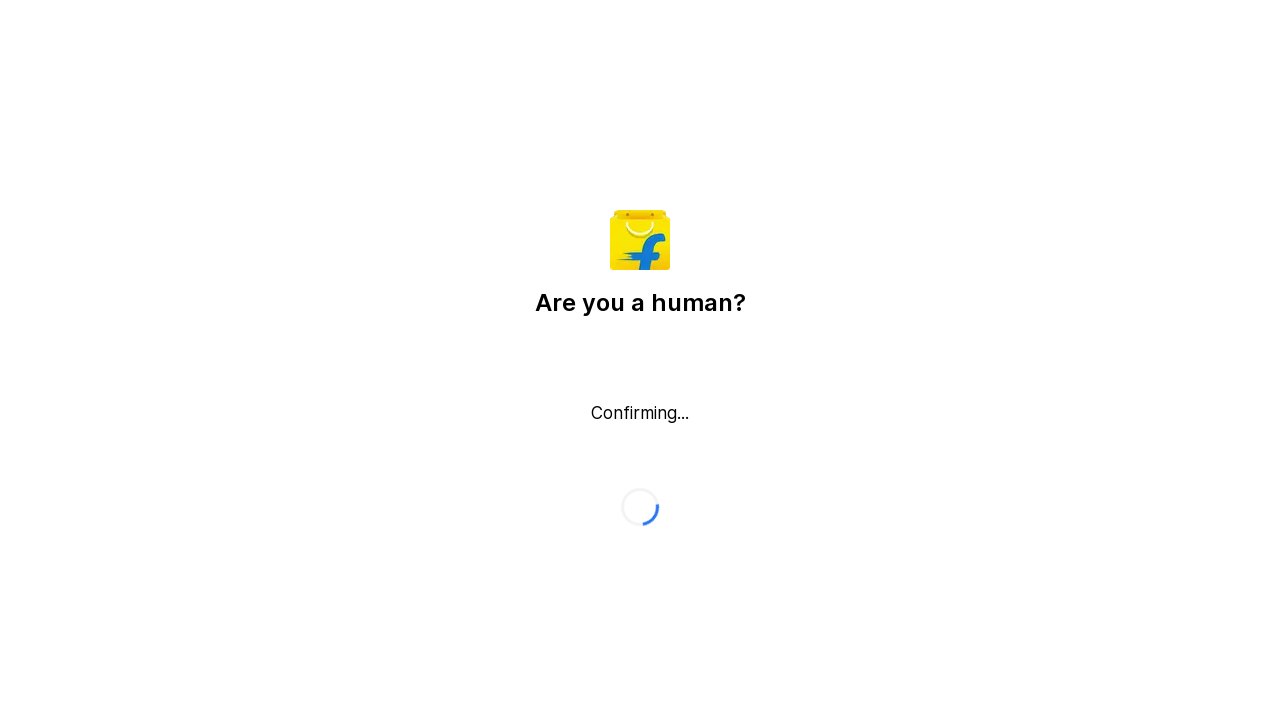